Tests selecting the Senior Citizen Discount checkbox on the flight booking form

Starting URL: https://rahulshettyacademy.com/dropdownsPractise/

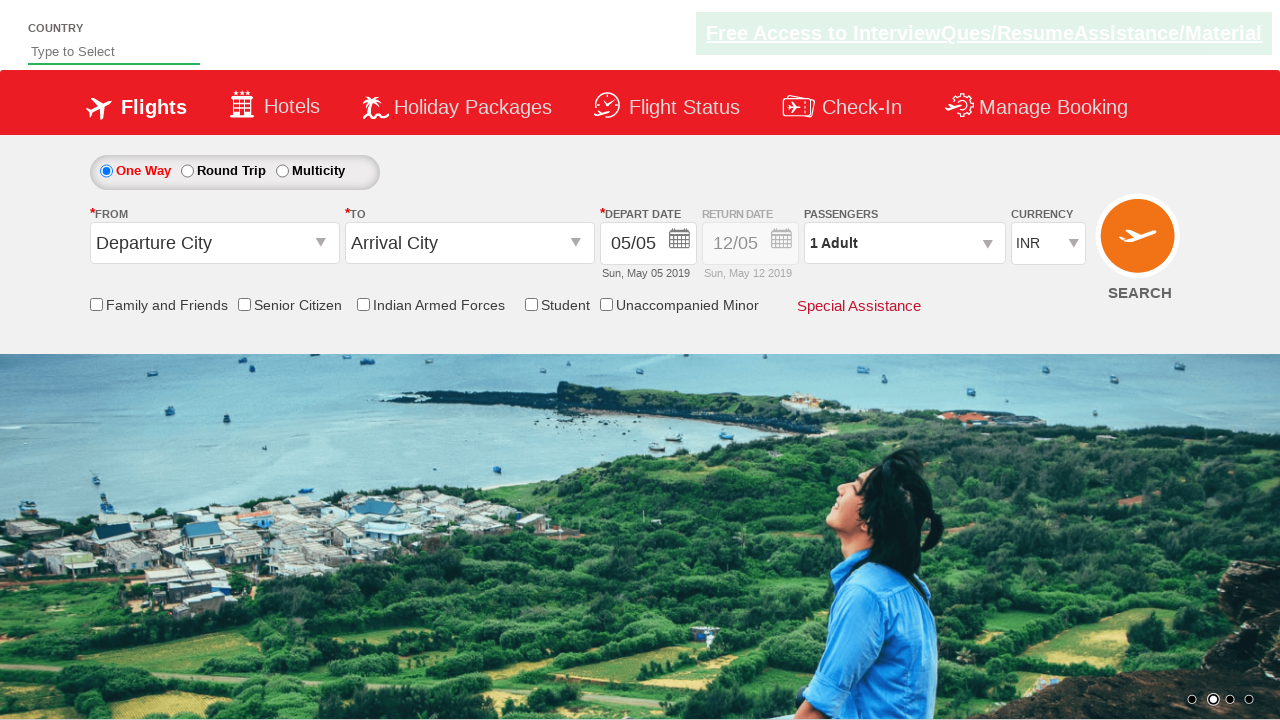

Navigated to flight booking form page
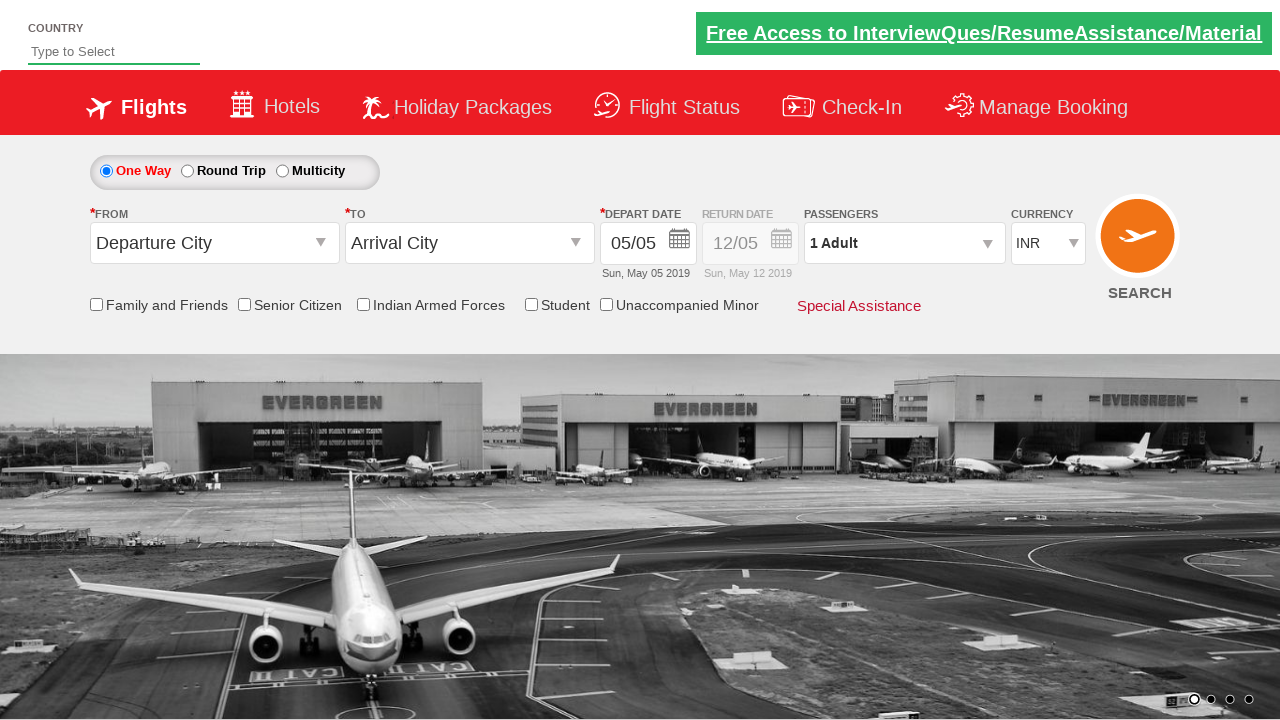

Clicked the Senior Citizen Discount checkbox at (244, 304) on #ctl00_mainContent_chk_SeniorCitizenDiscount
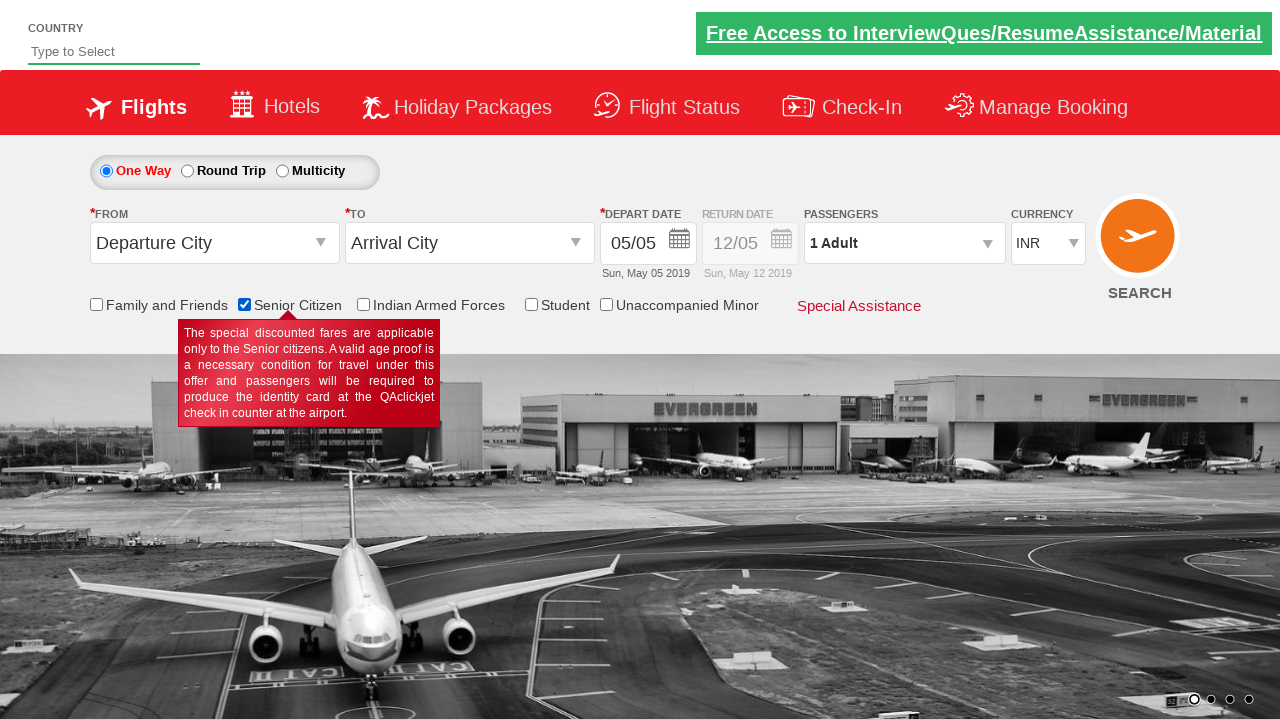

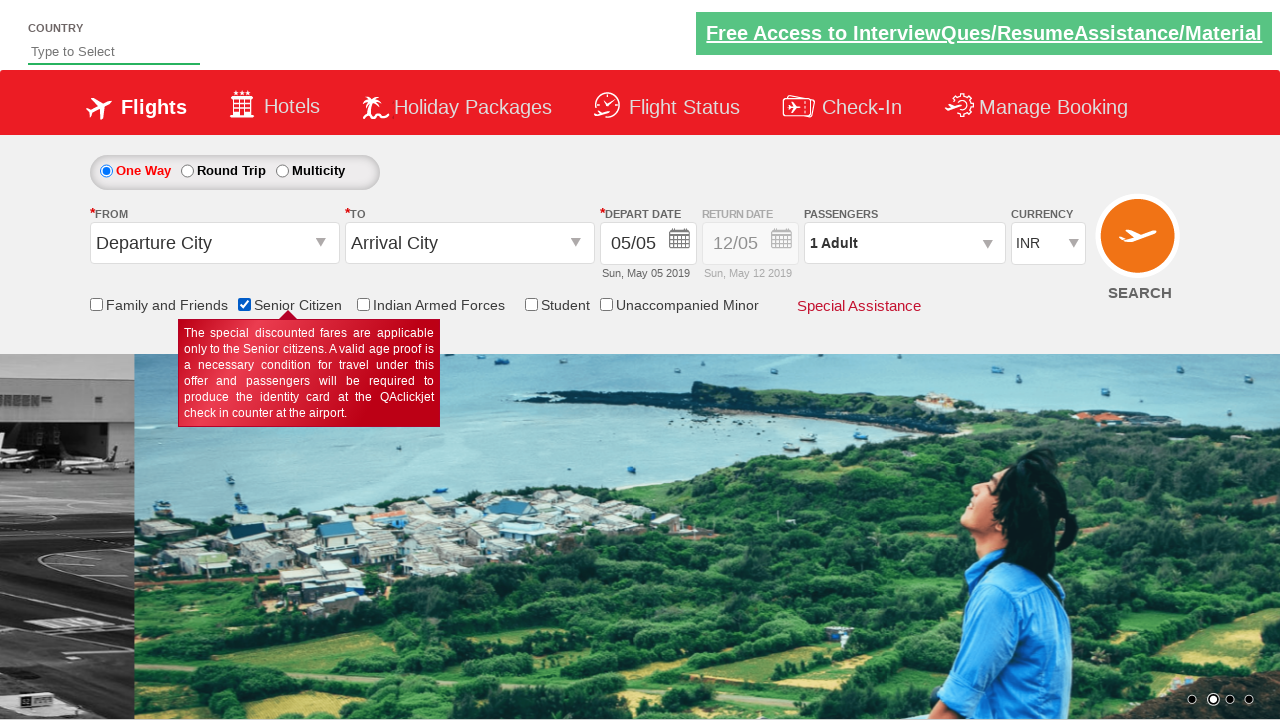